Tests a jQuery price range slider by dragging the minimum slider handle to the right and the maximum slider handle to the left to adjust the price range

Starting URL: https://www.jqueryscript.net/demo/Price-Range-Slider-jQuery-UI/

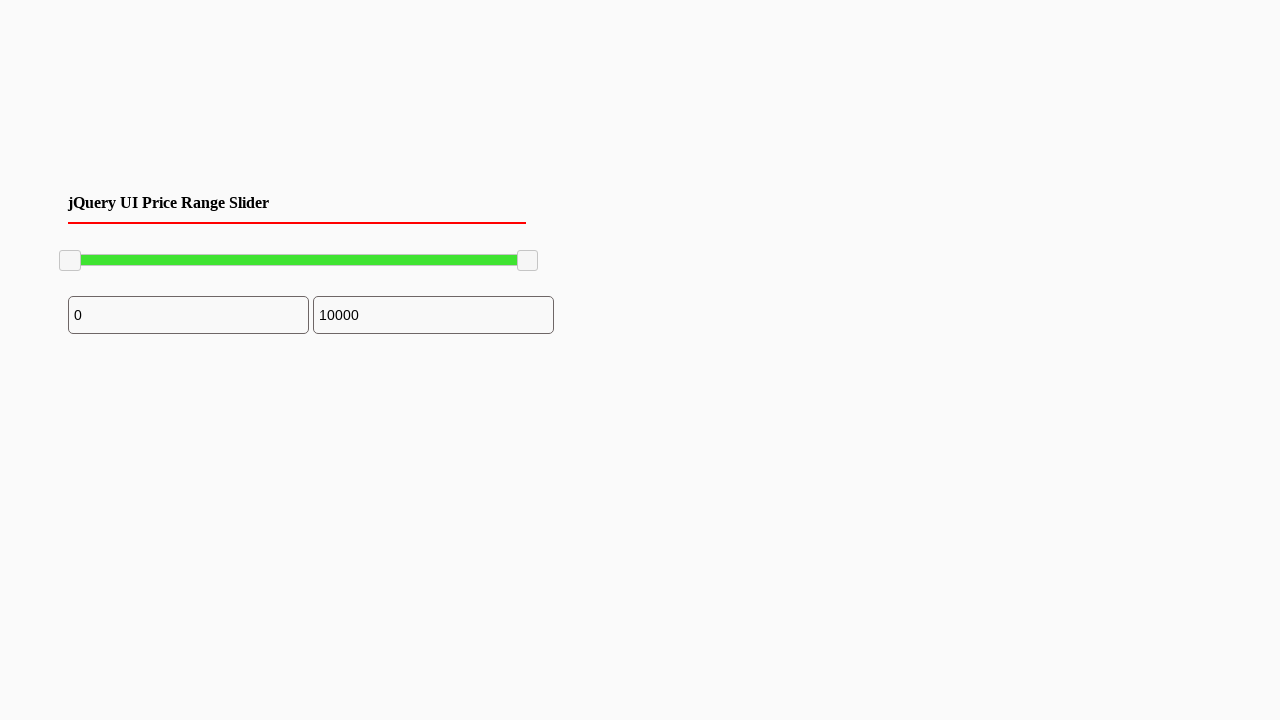

Located the minimum slider handle
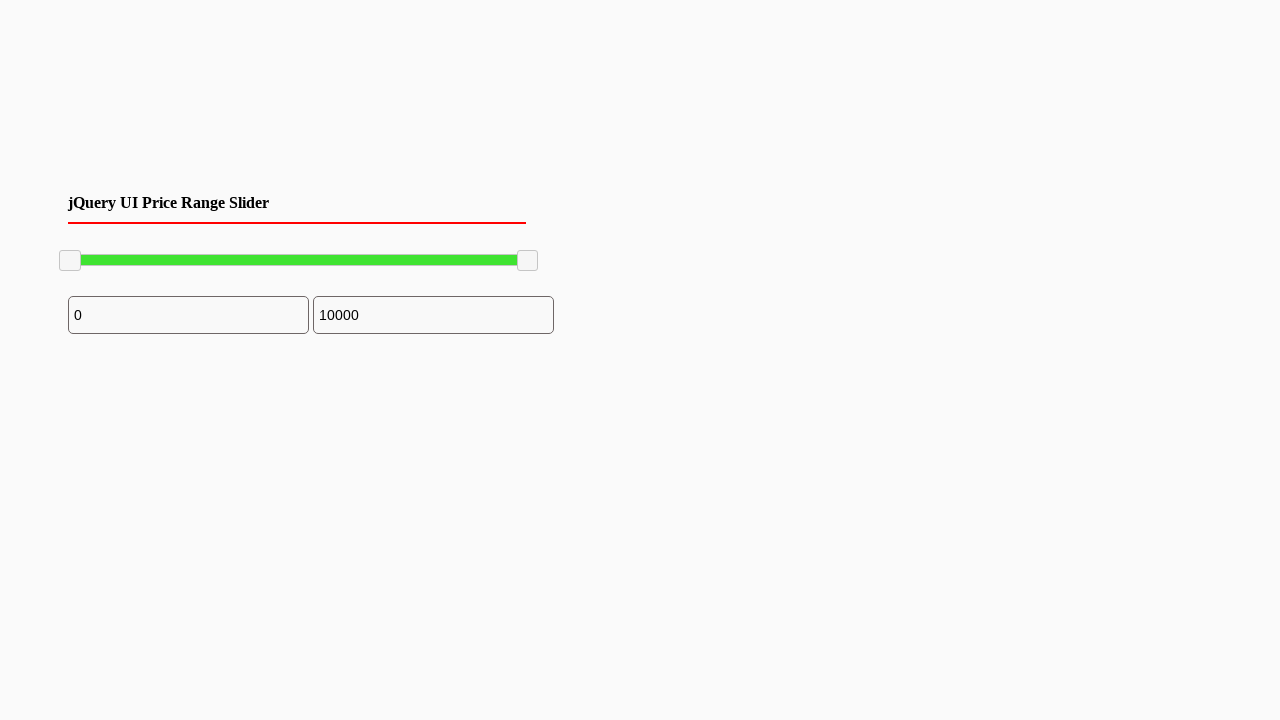

Minimum slider handle is visible
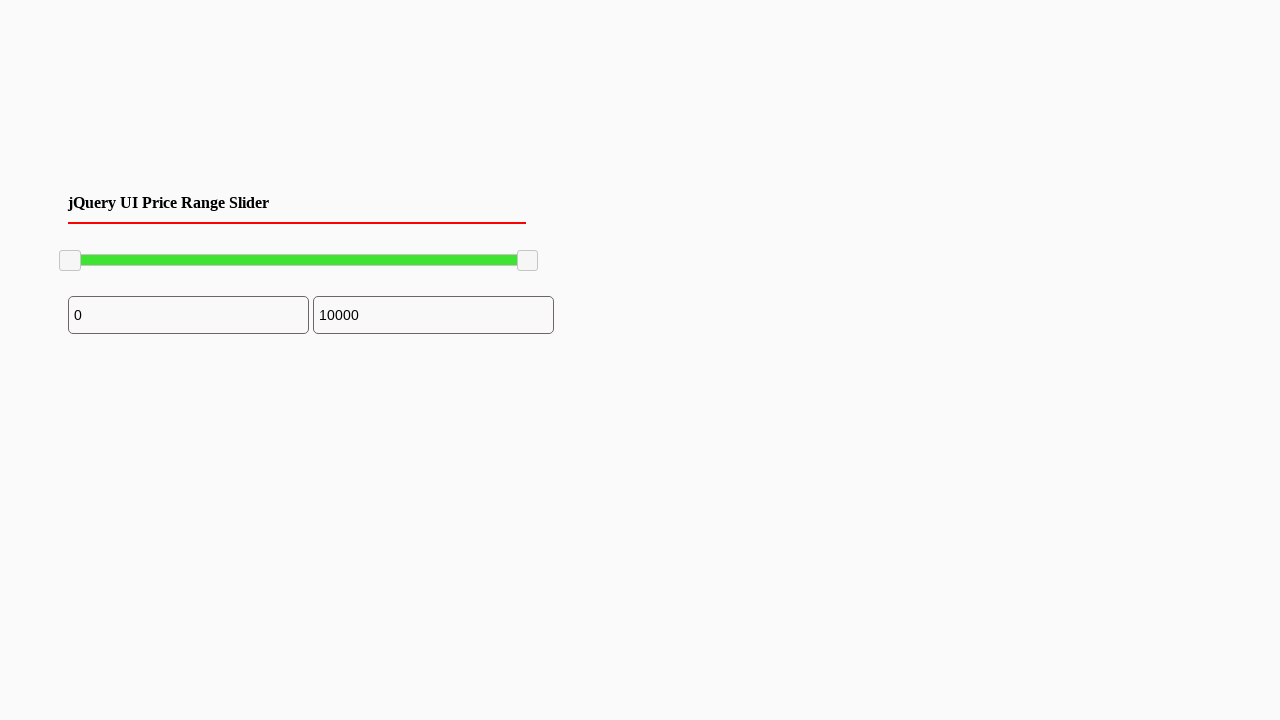

Retrieved bounding box of minimum slider handle
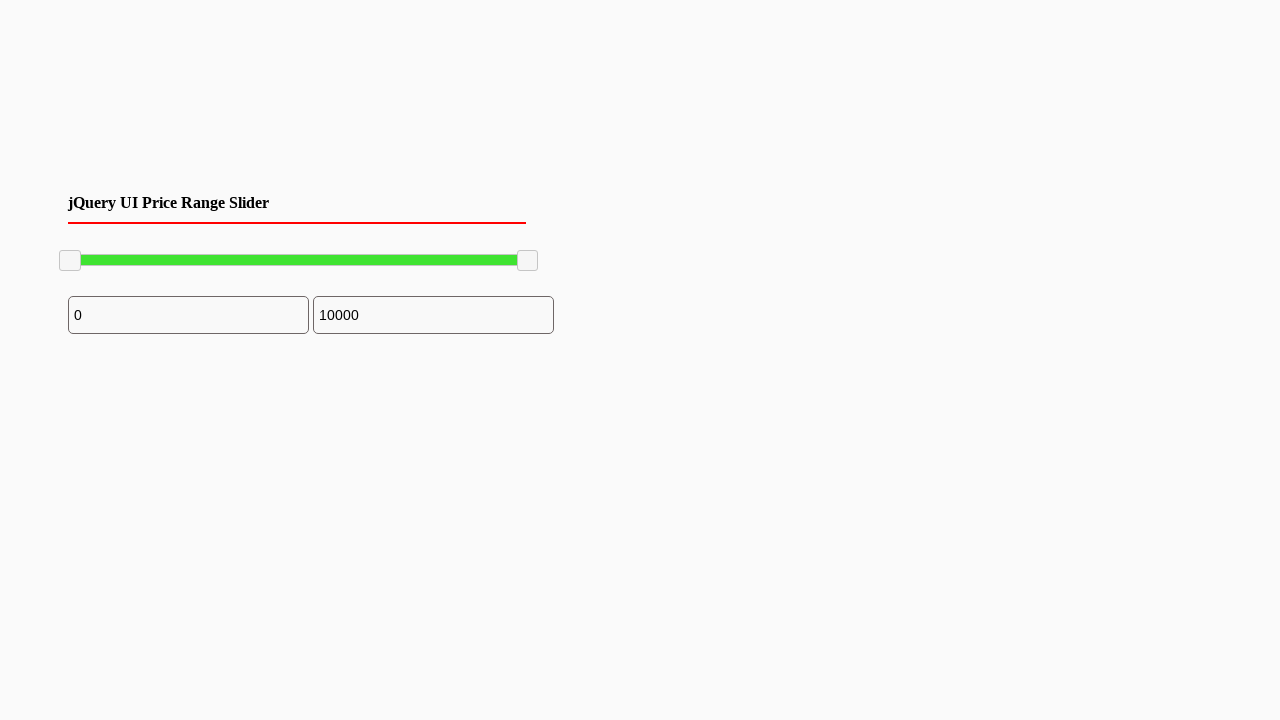

Moved mouse to minimum slider handle center at (70, 261)
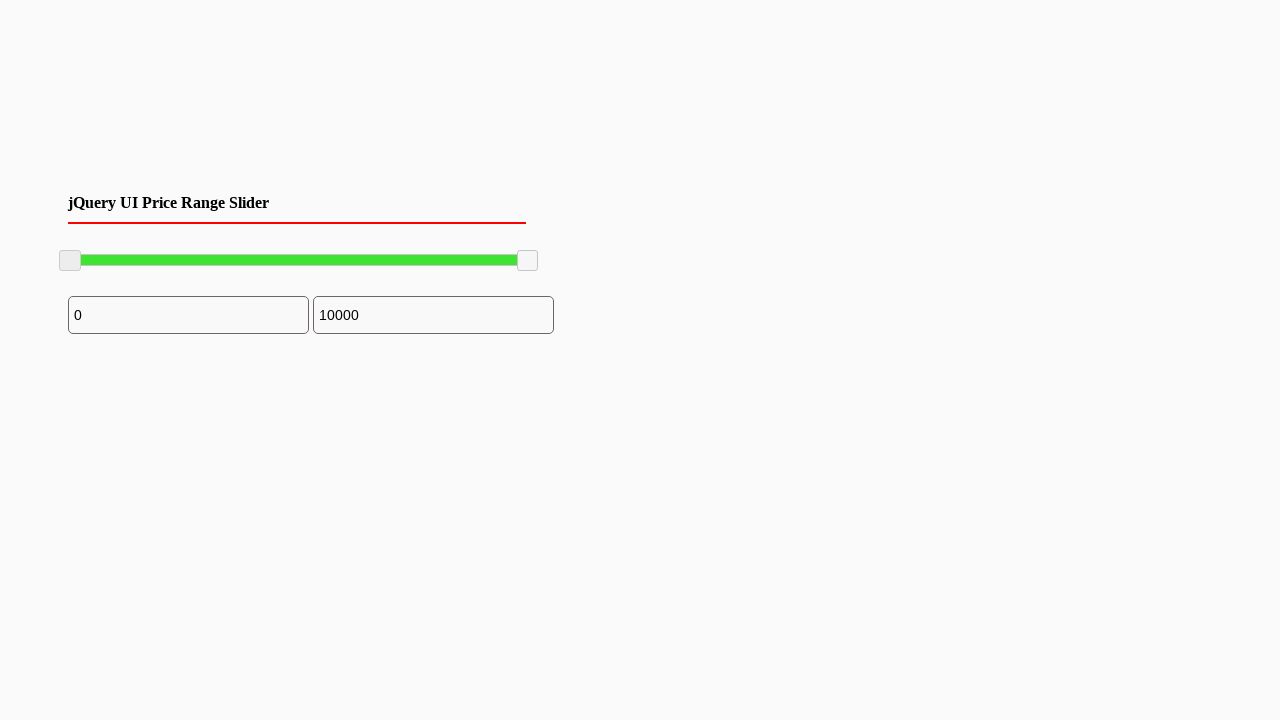

Pressed down mouse button on minimum slider handle at (70, 261)
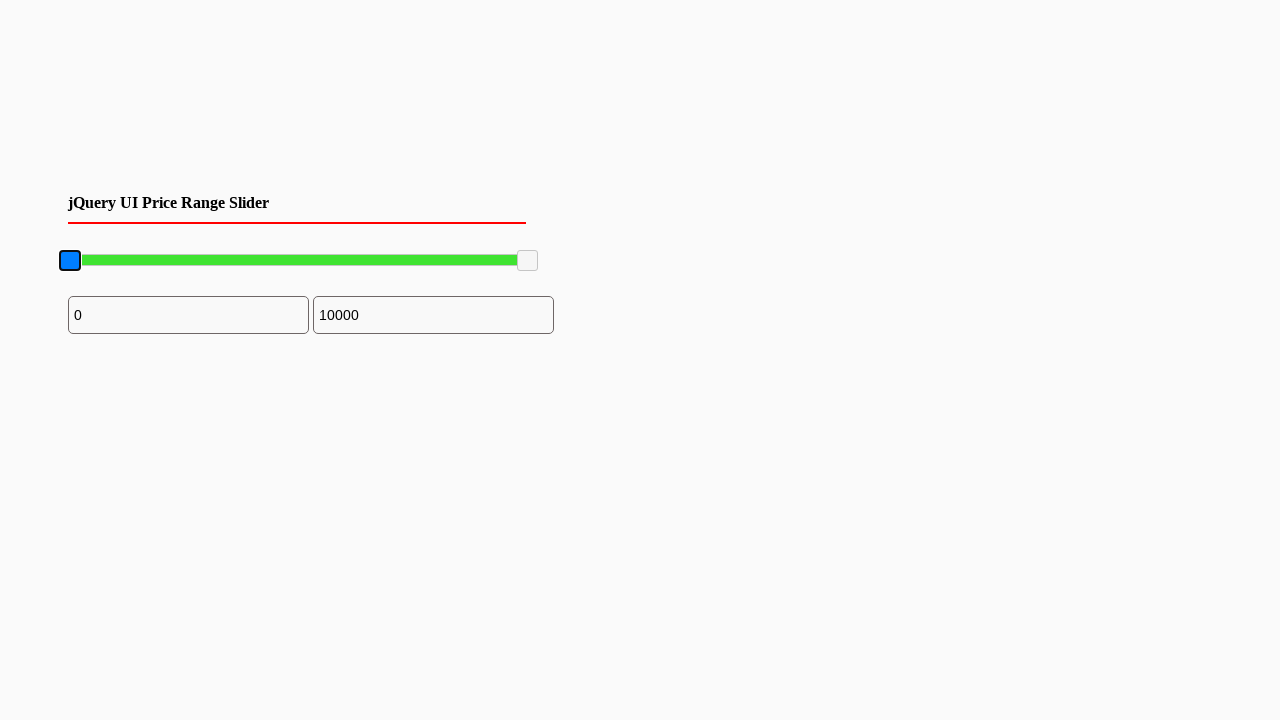

Dragged minimum slider handle to the right by 150 pixels at (220, 261)
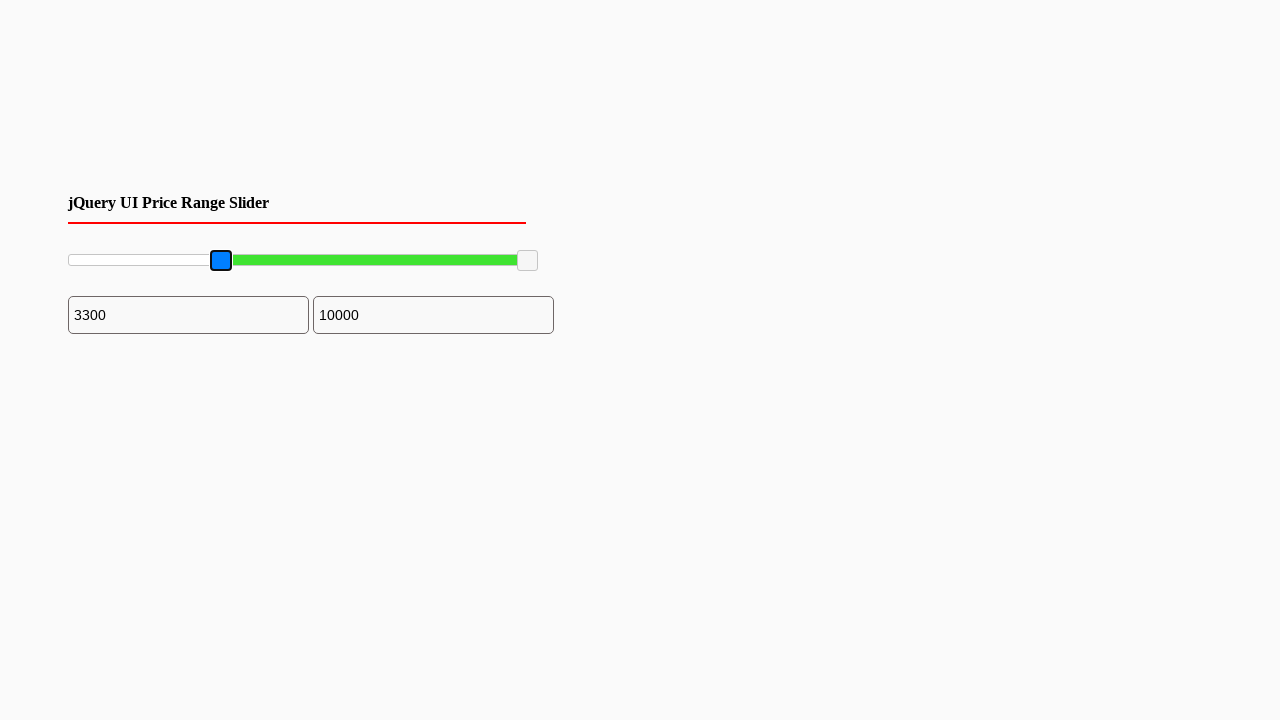

Released mouse button after dragging minimum slider at (220, 261)
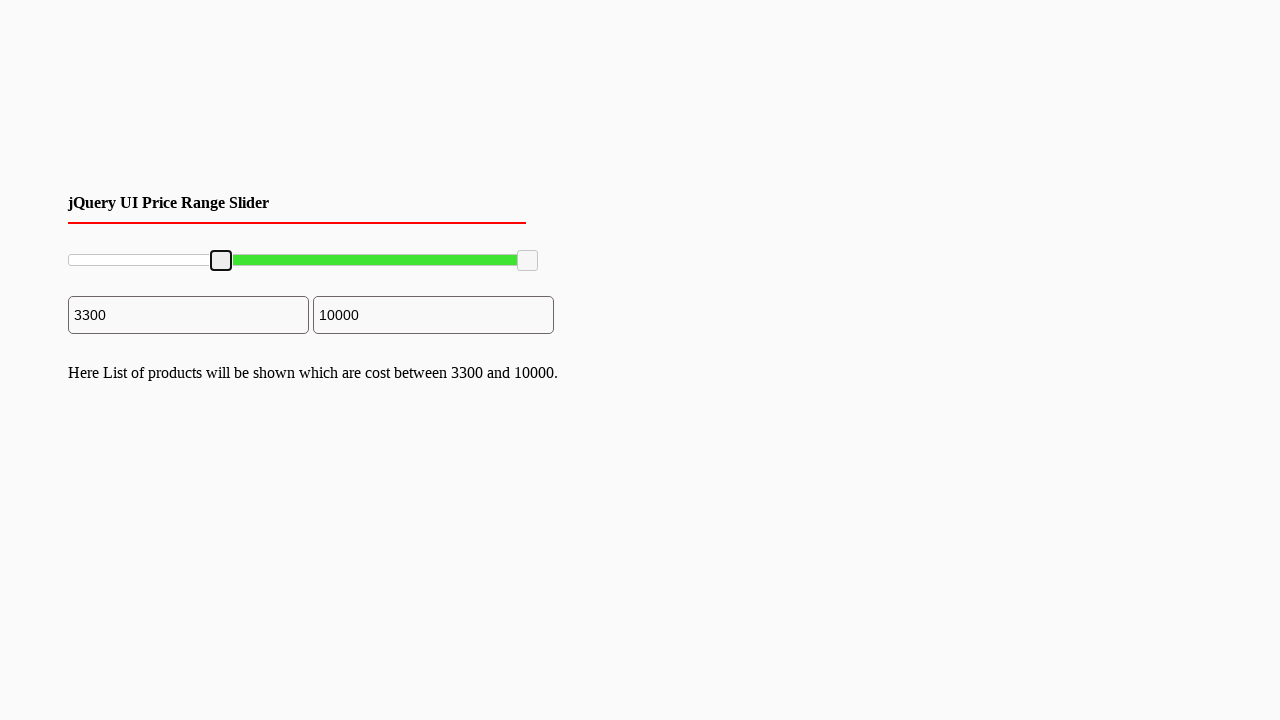

Located the maximum slider handle
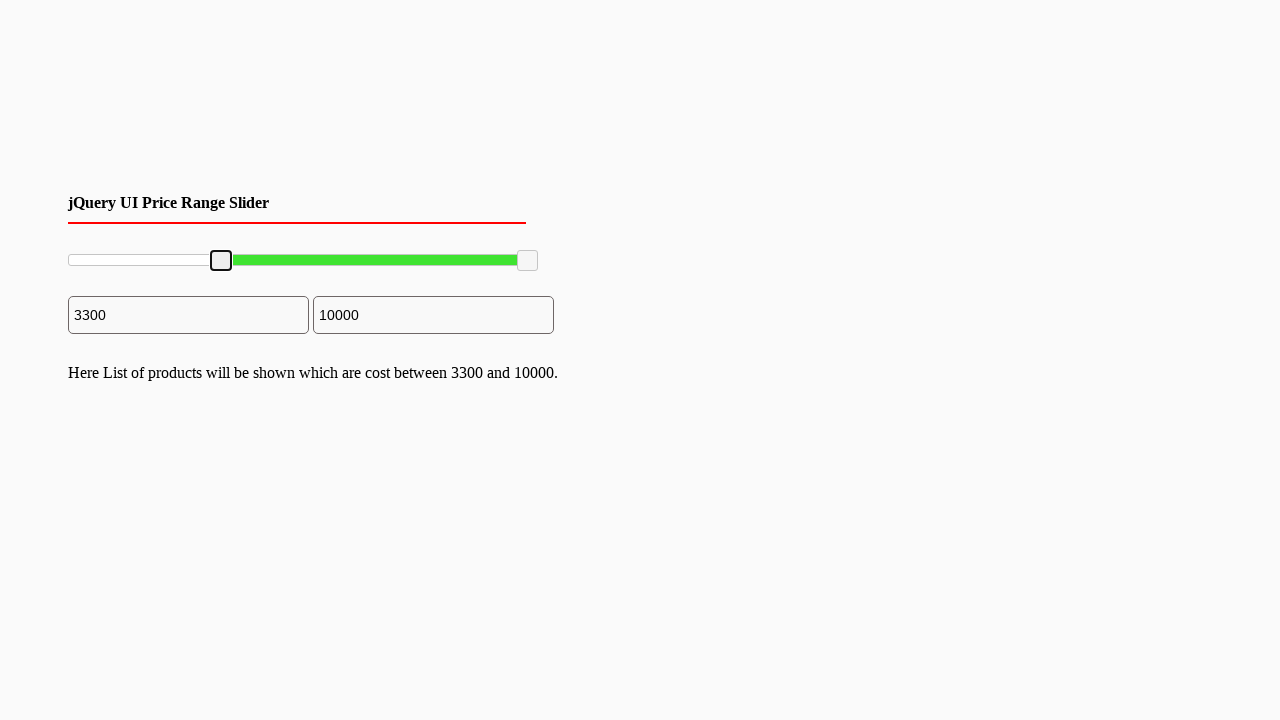

Retrieved bounding box of maximum slider handle
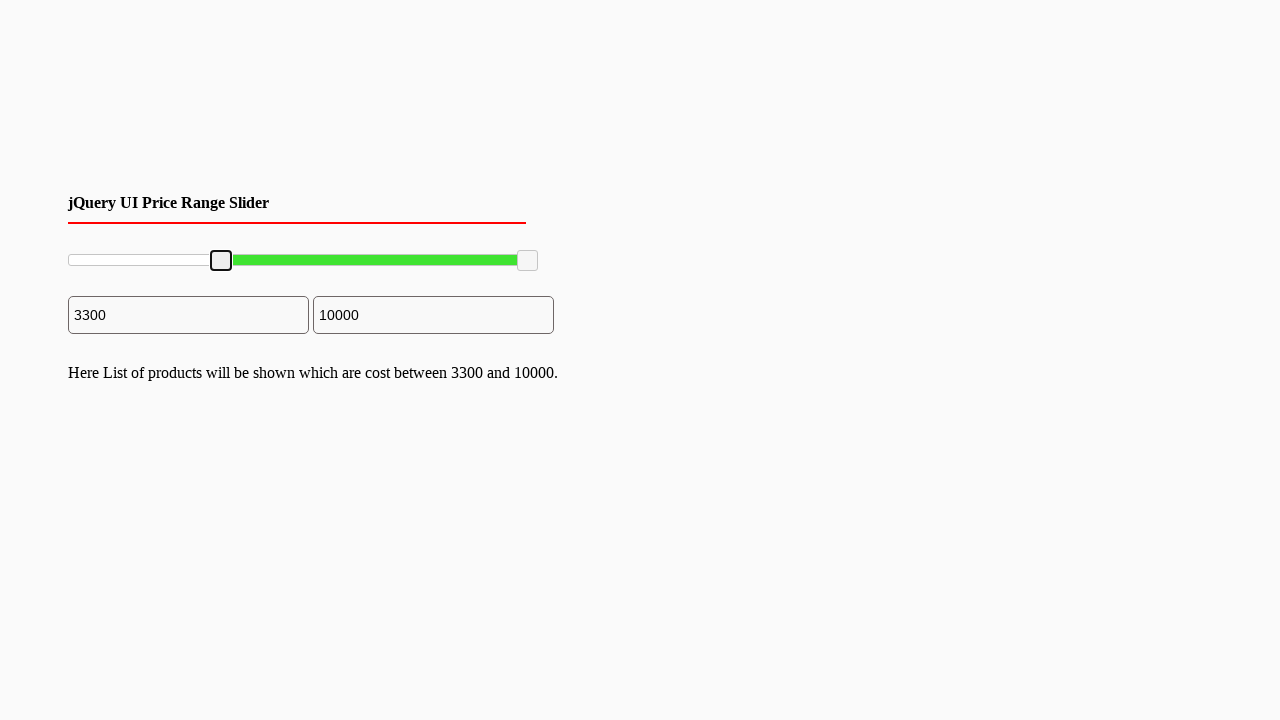

Moved mouse to maximum slider handle center at (528, 261)
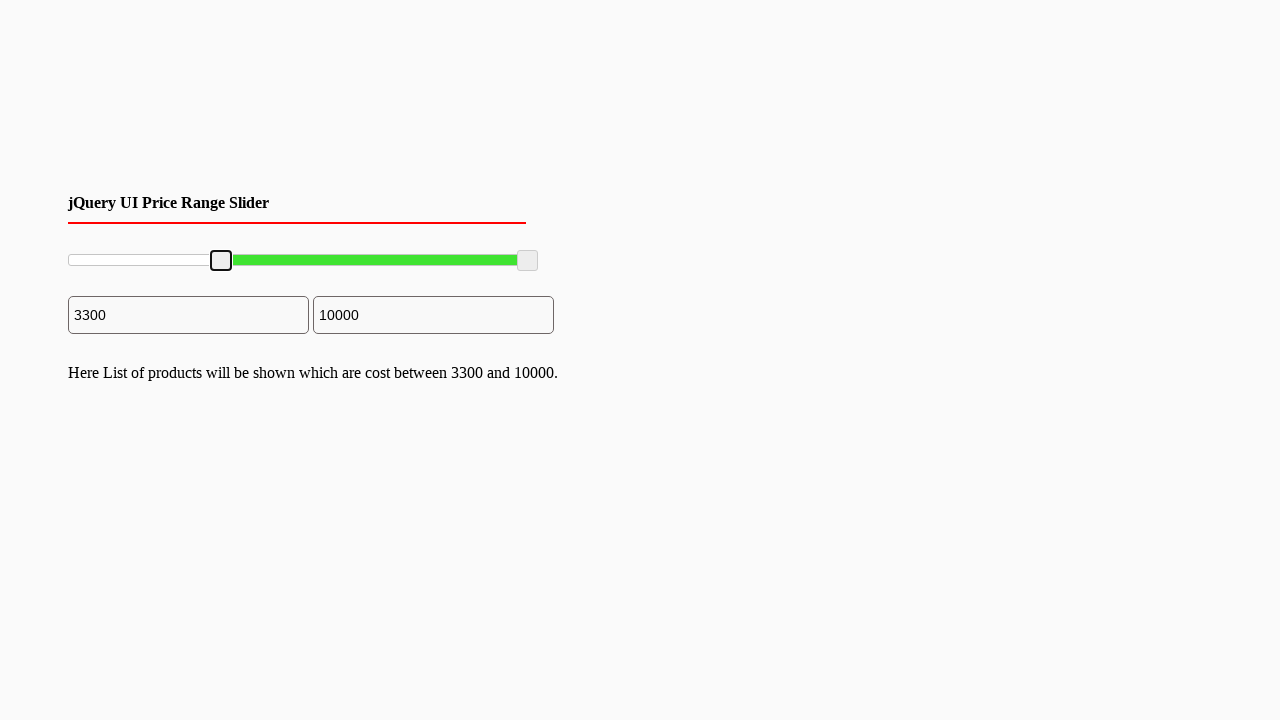

Pressed down mouse button on maximum slider handle at (528, 261)
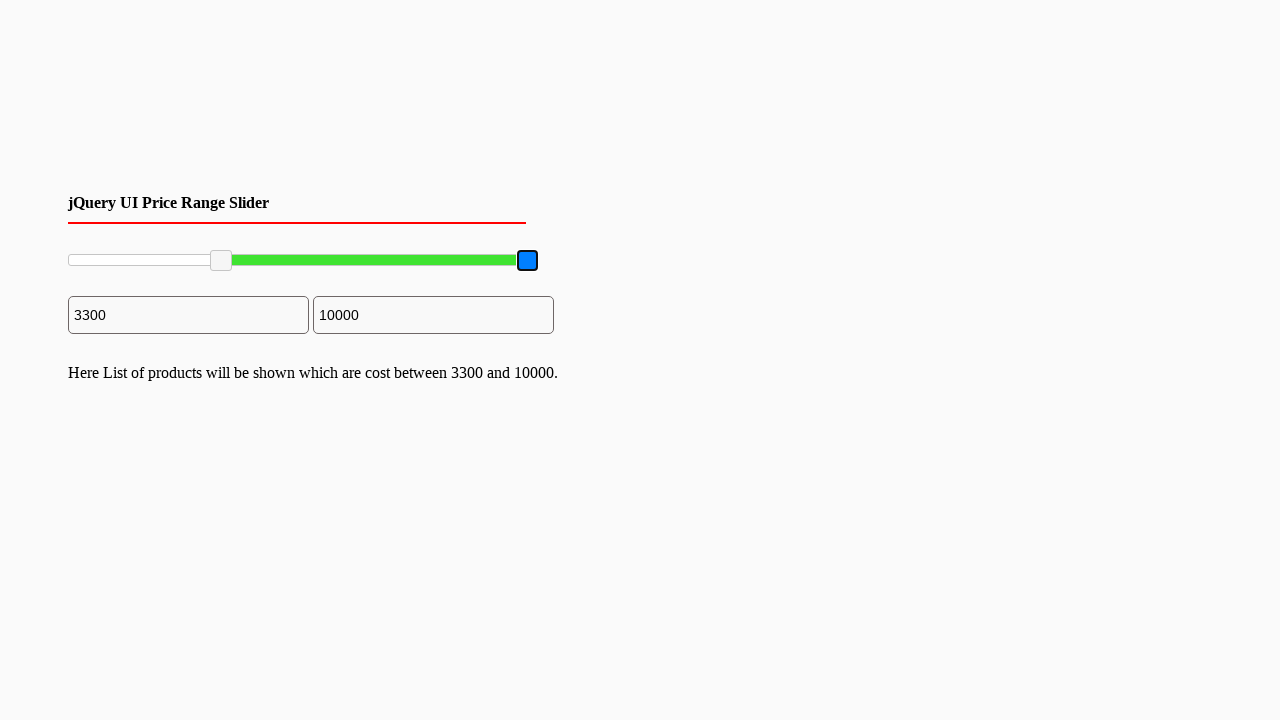

Dragged maximum slider handle to the left by 100 pixels at (428, 261)
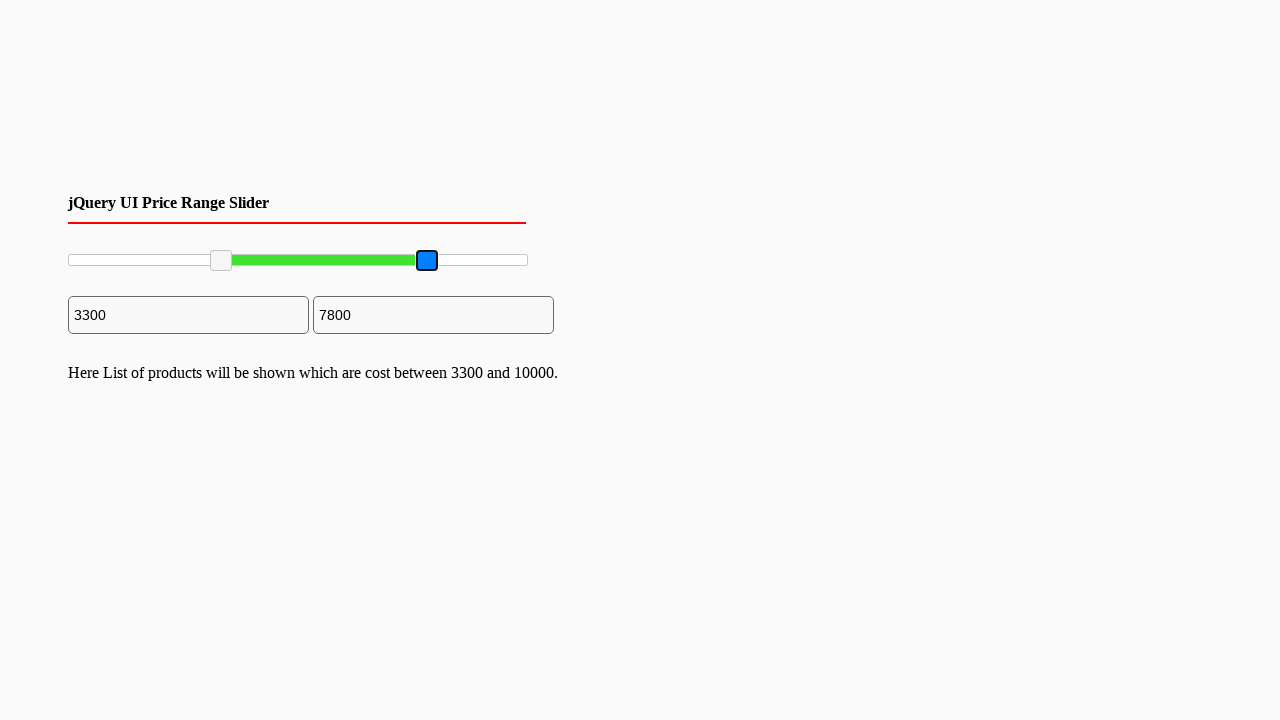

Released mouse button after dragging maximum slider at (428, 261)
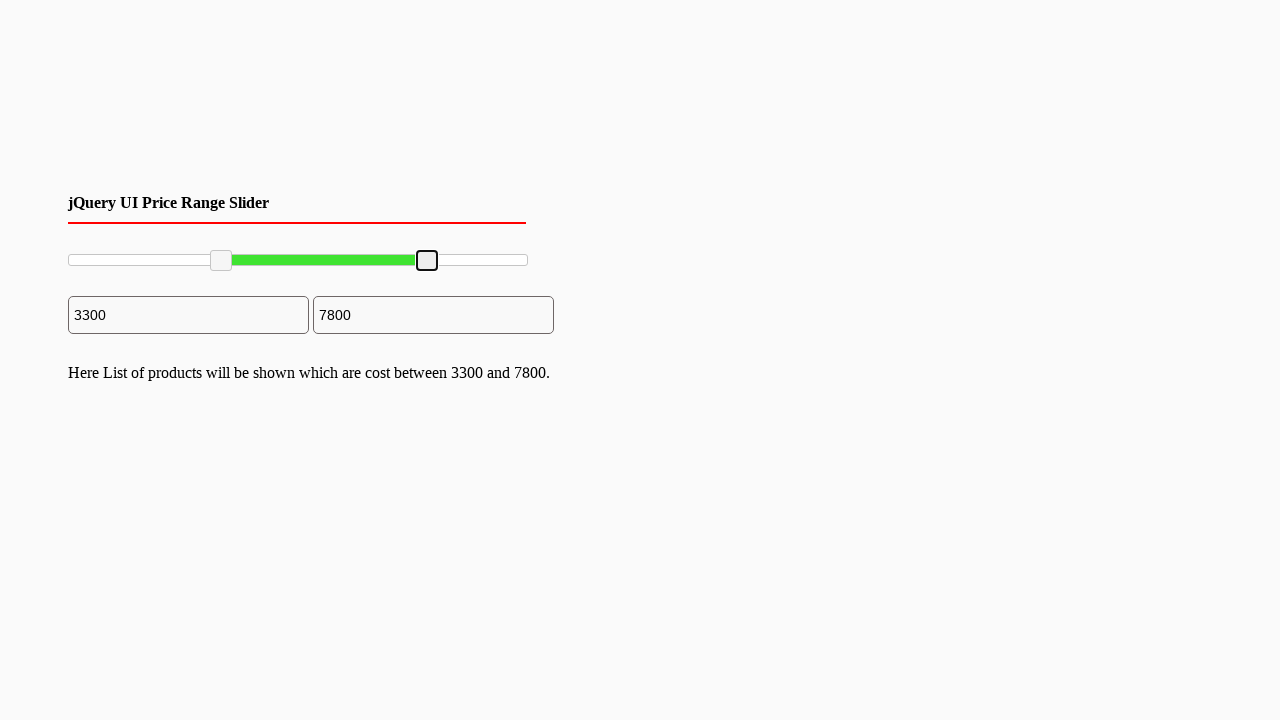

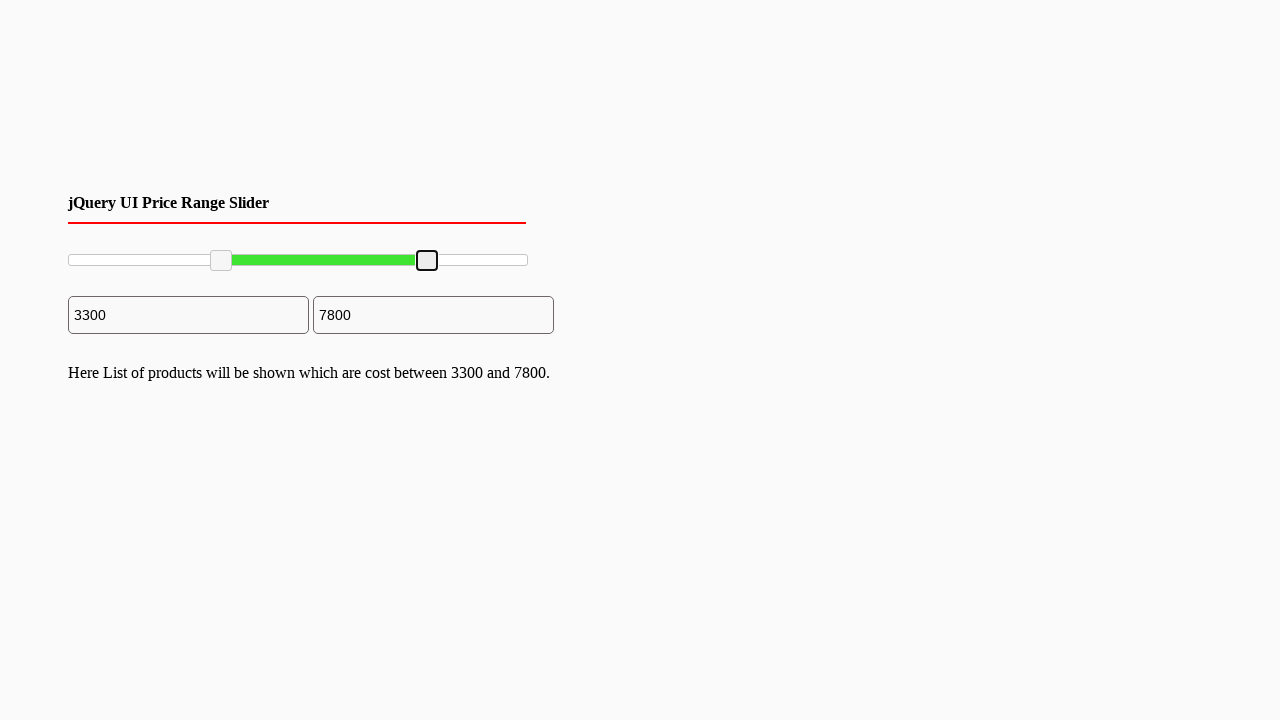